Tests dynamic control functionality by toggling an input field's enabled state and verifying the change

Starting URL: https://v1.training-support.net/selenium/dynamic-controls

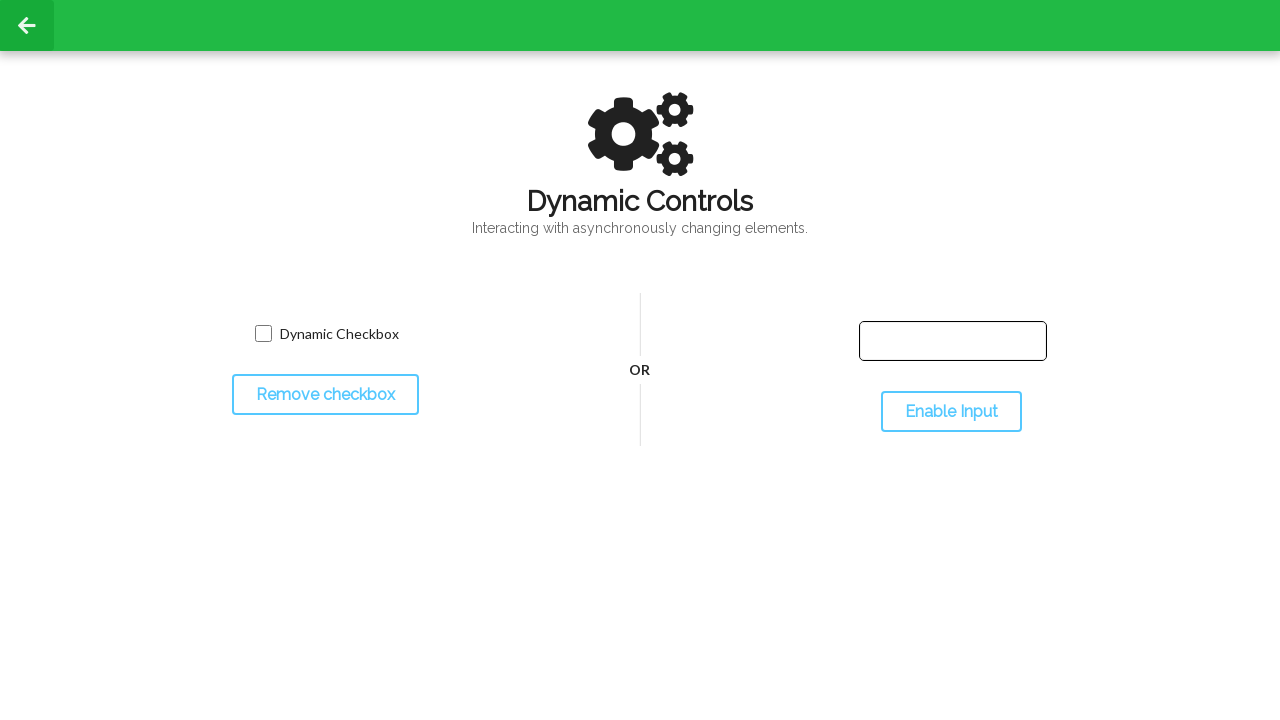

Located the input field element
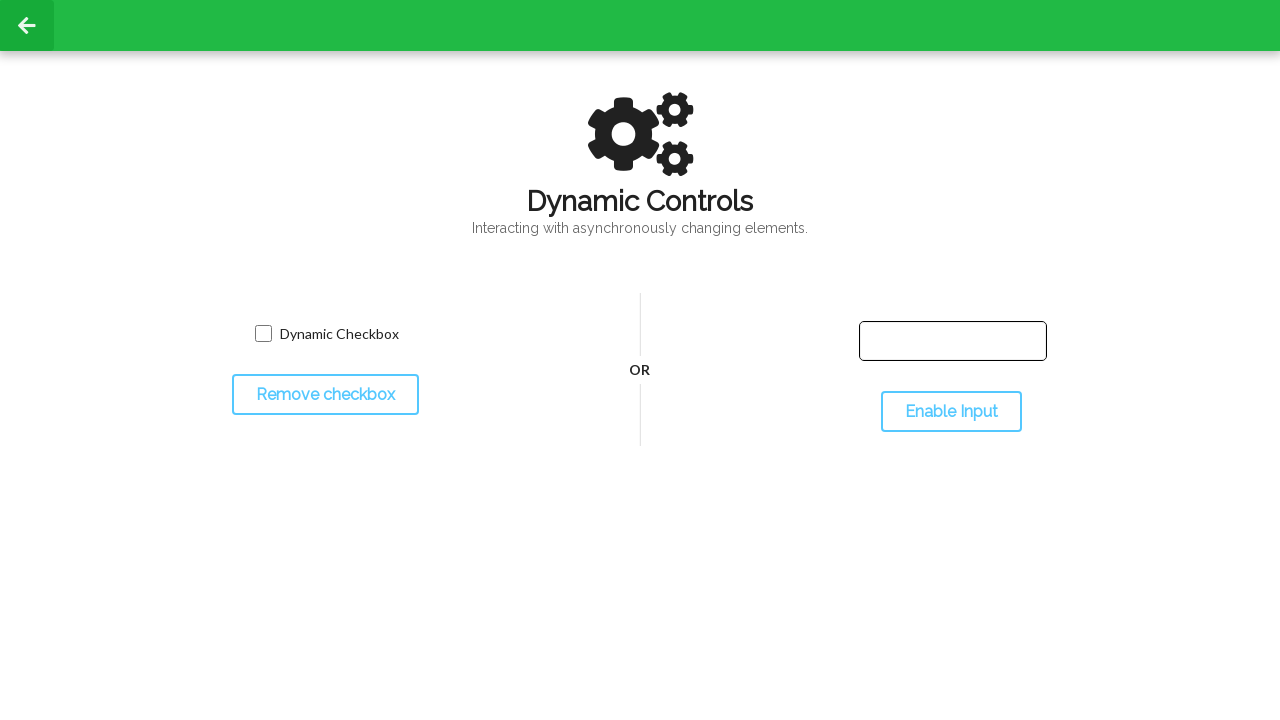

Checked initial state of input field - is enabled
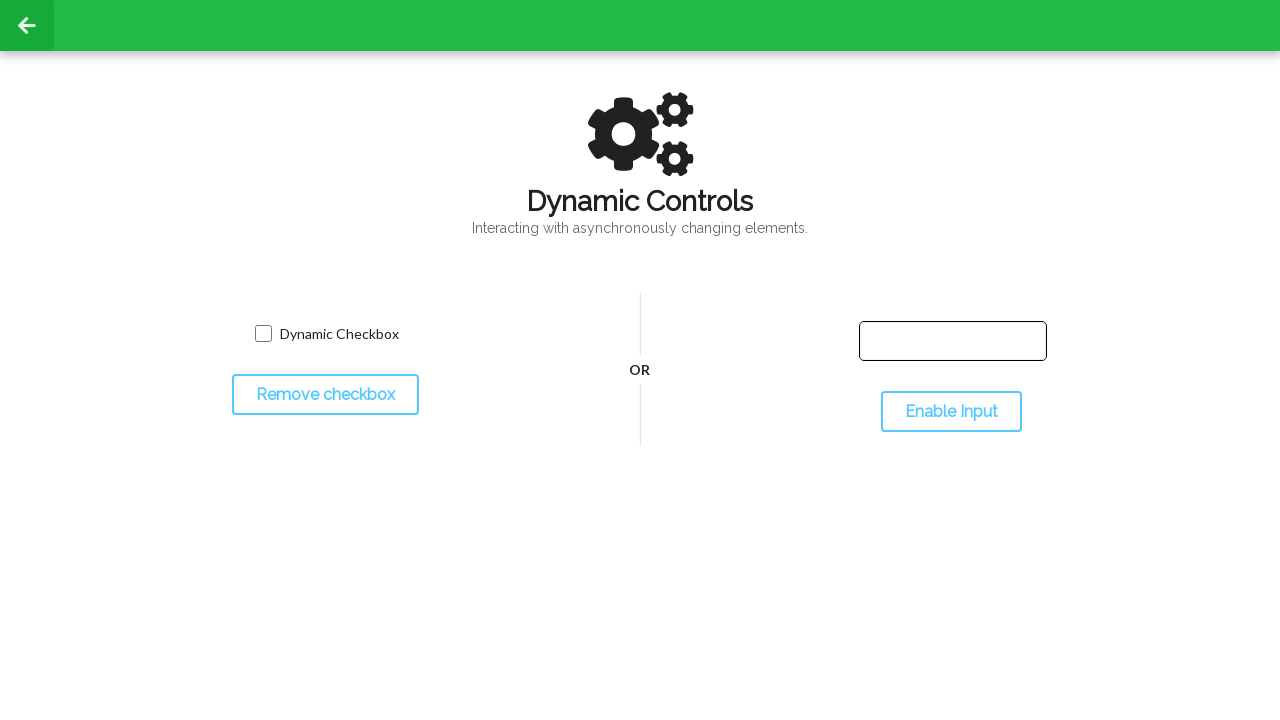

Clicked toggle button to change input field state at (951, 412) on #toggleInput
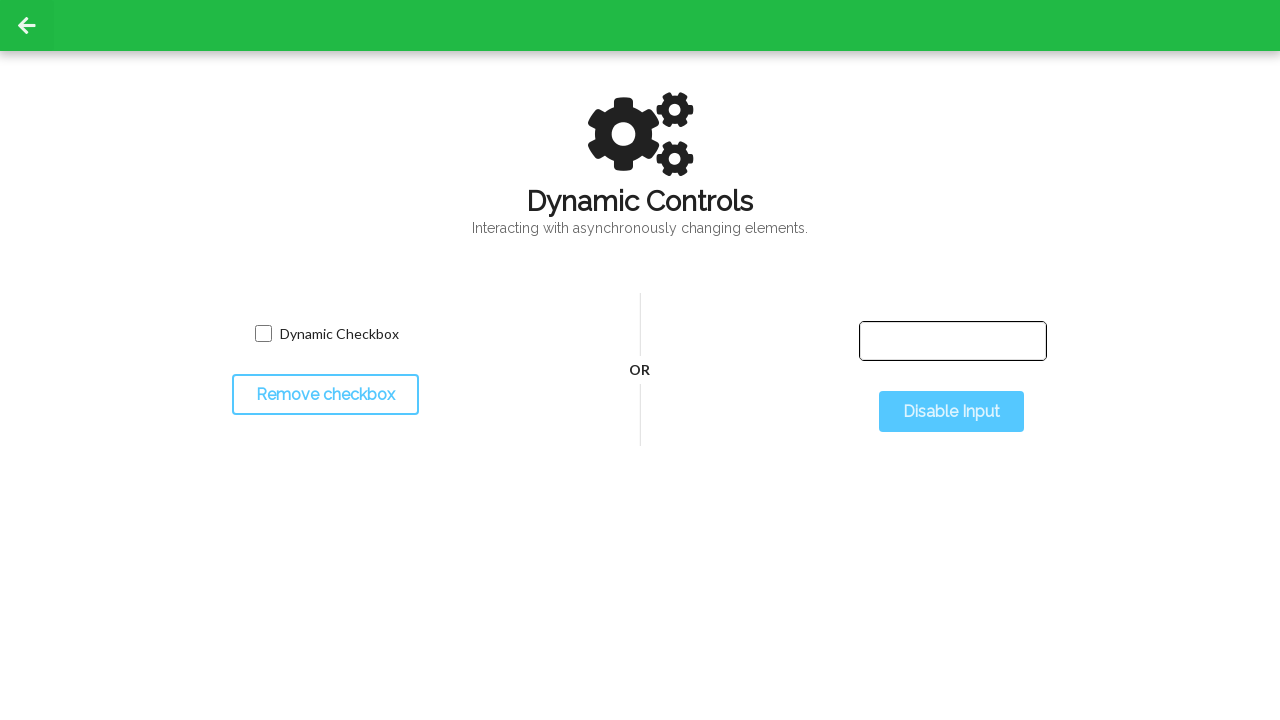

Waited 1100ms for state change to complete
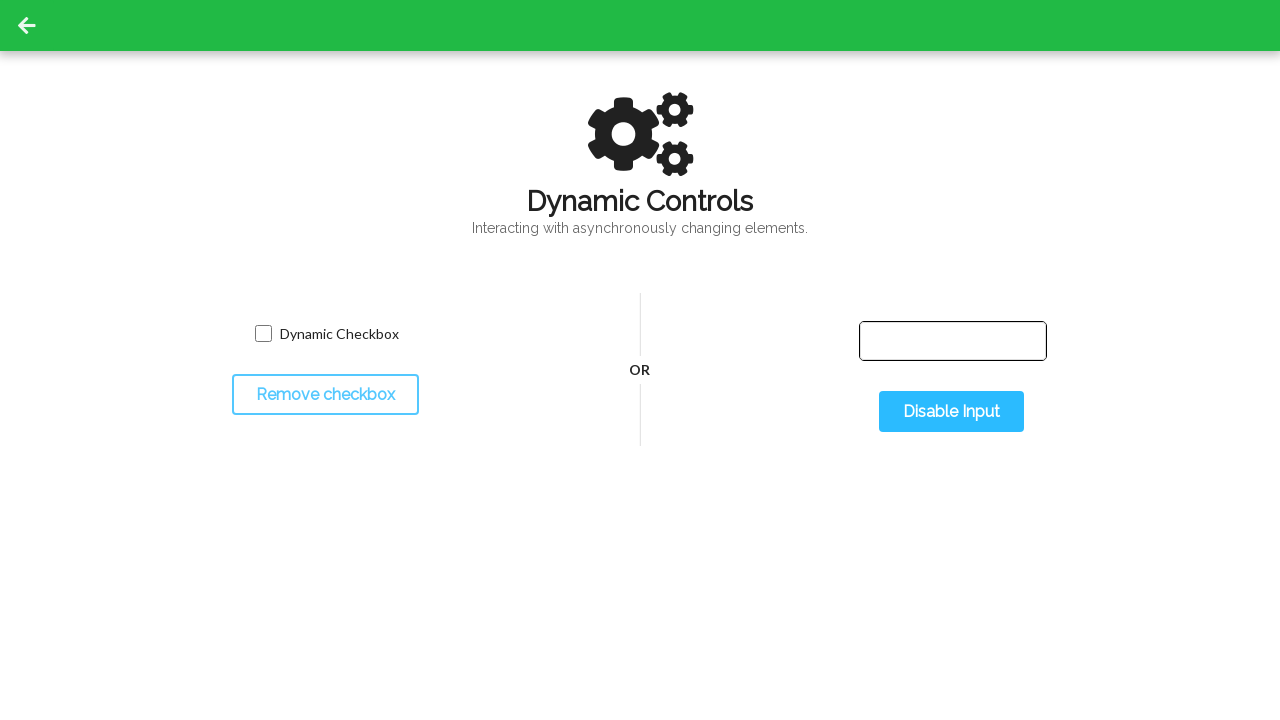

Verified input field state after toggle - is enabled status changed
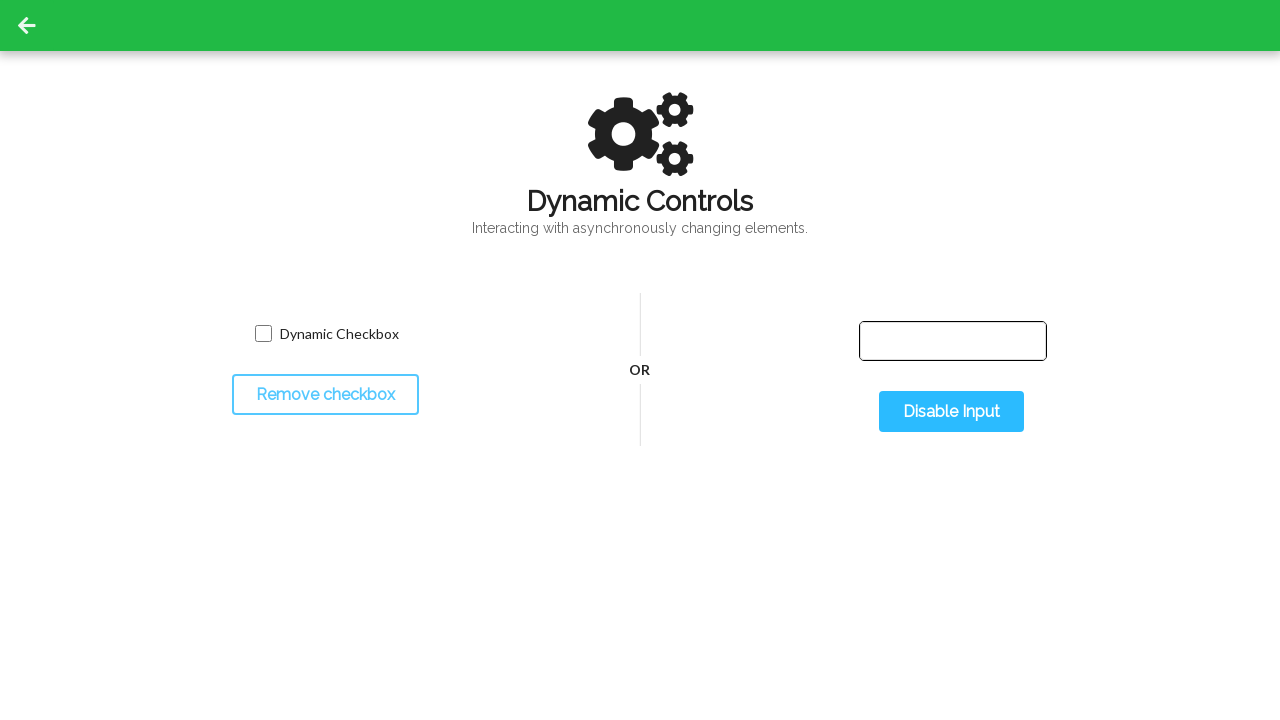

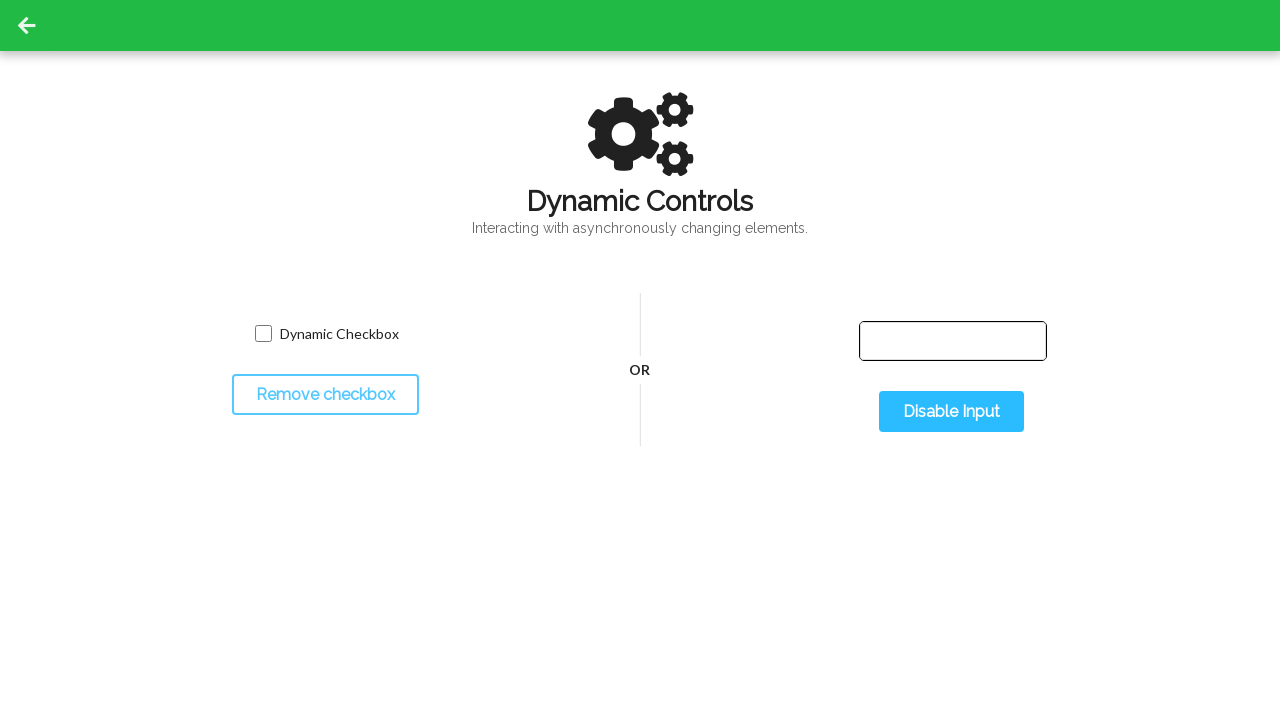